Navigates to ZeroBank login page and verifies the header text is "Log in to ZeroBank"

Starting URL: http://zero.webappsecurity.com/login.html

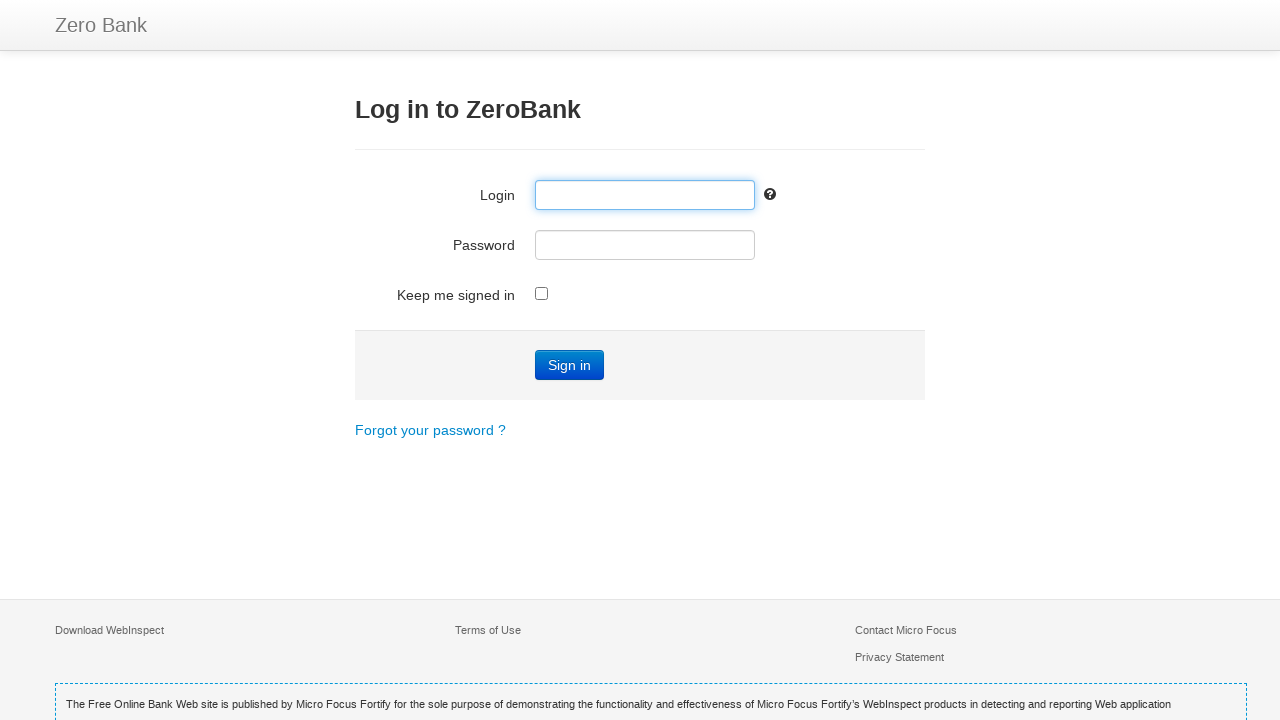

Navigated to ZeroBank login page
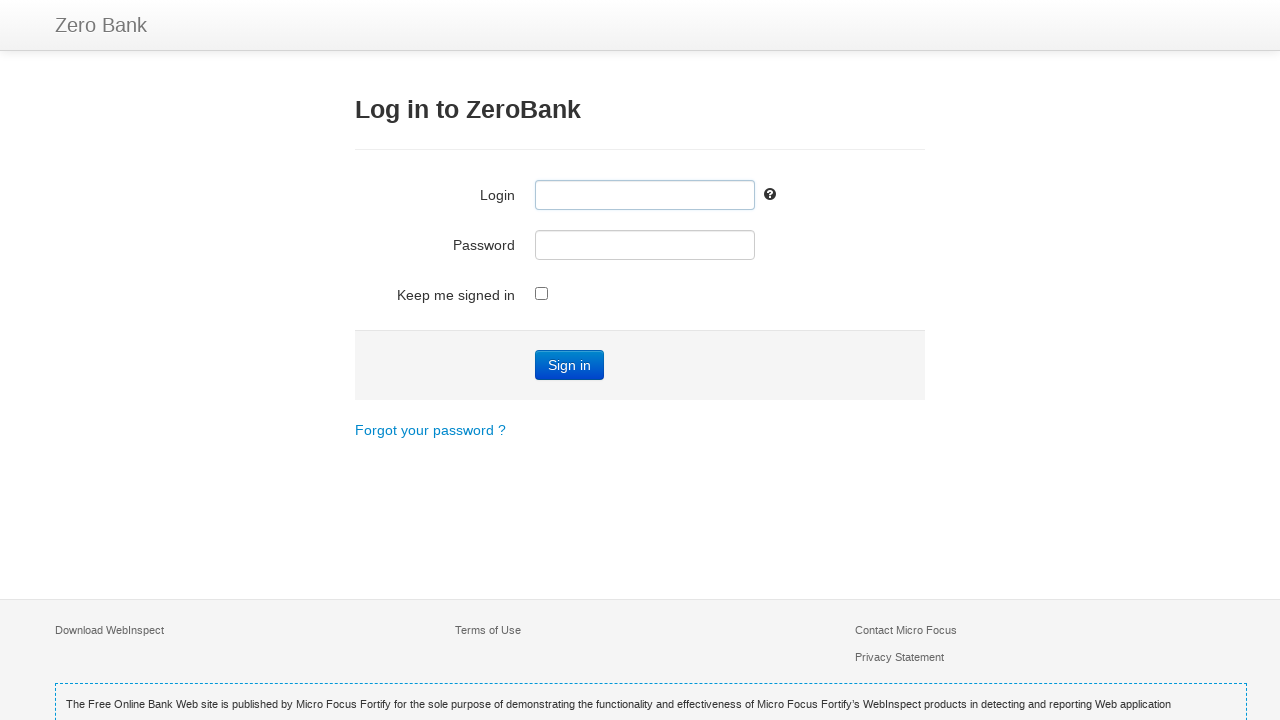

H3 header element loaded on page
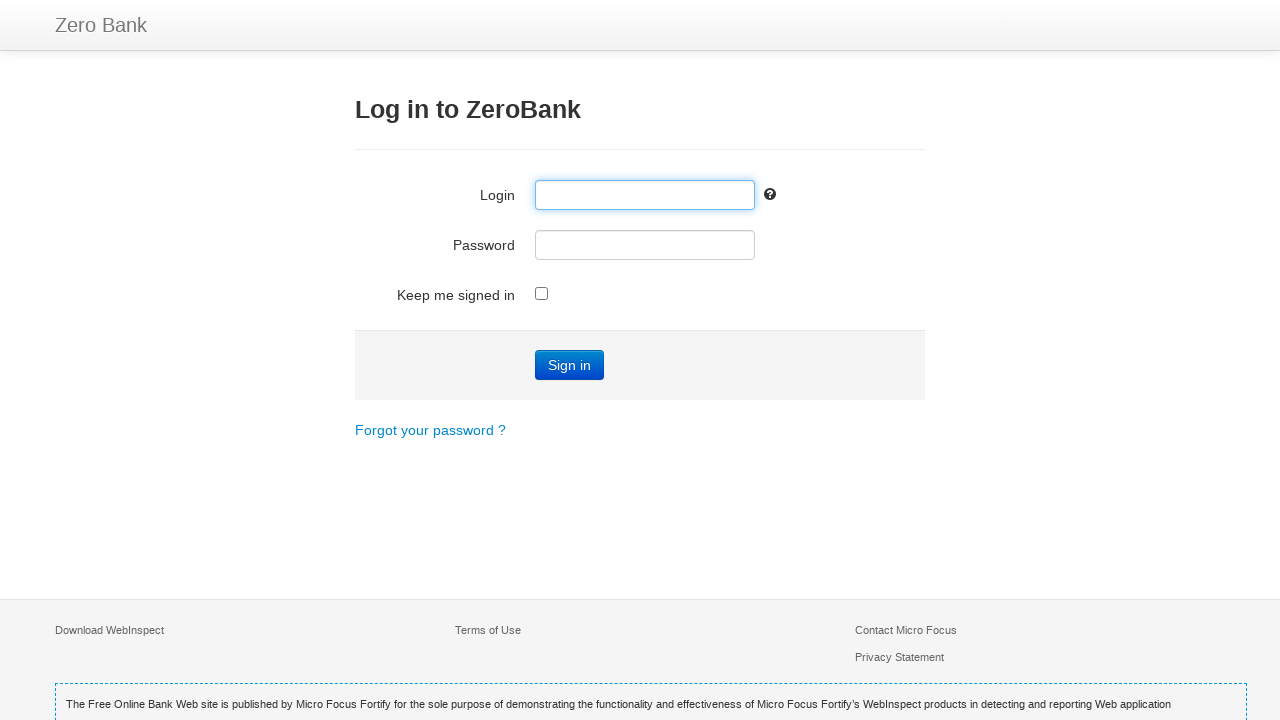

Retrieved header text: 'Log in to ZeroBank'
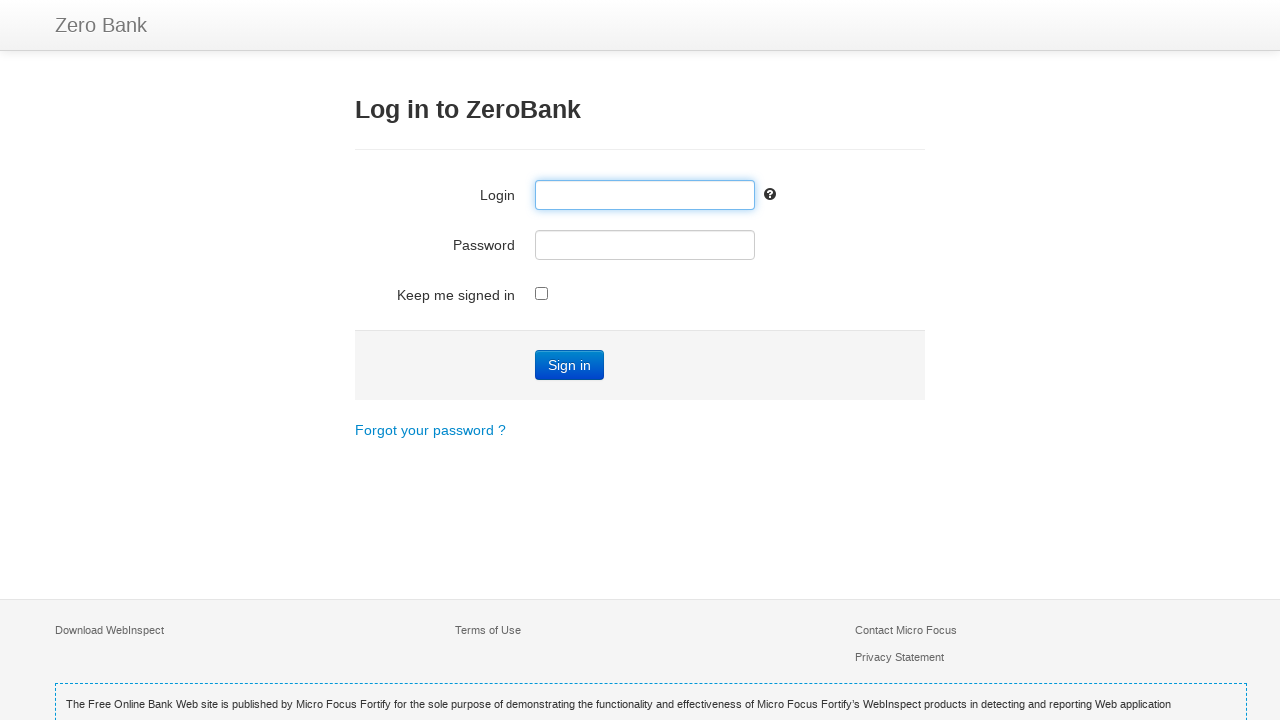

Header text verified as 'Log in to ZeroBank'
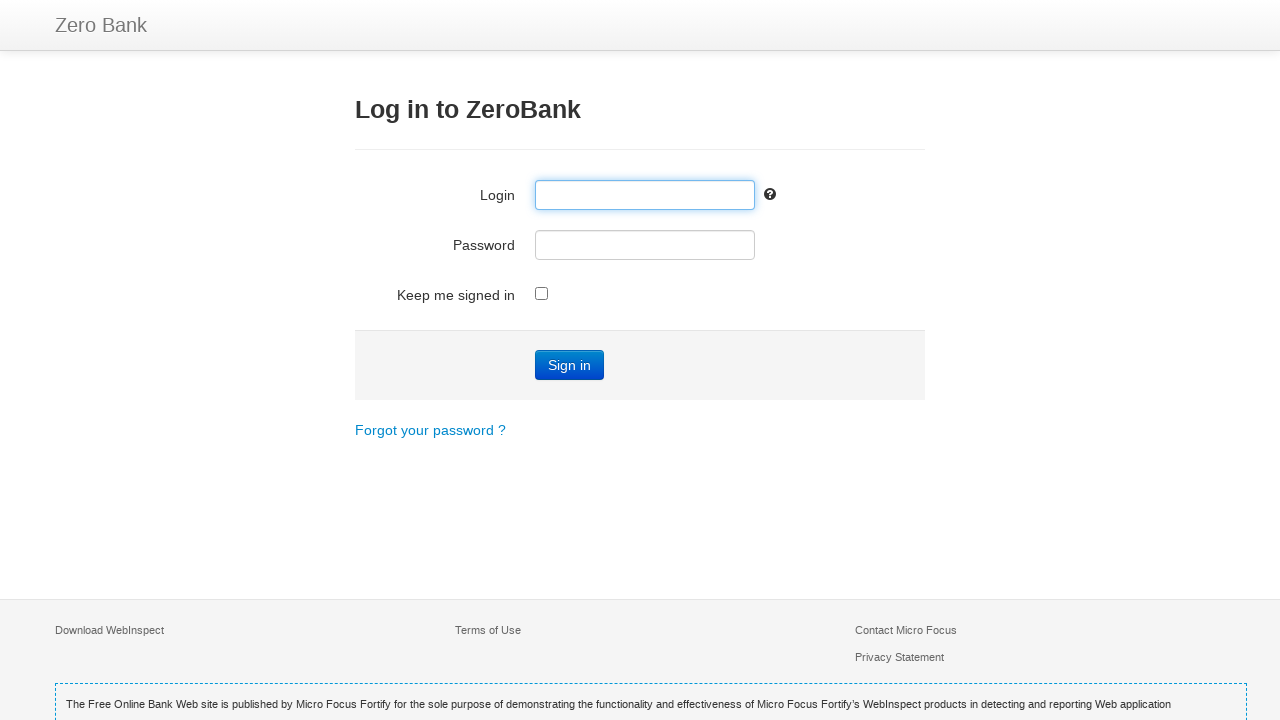

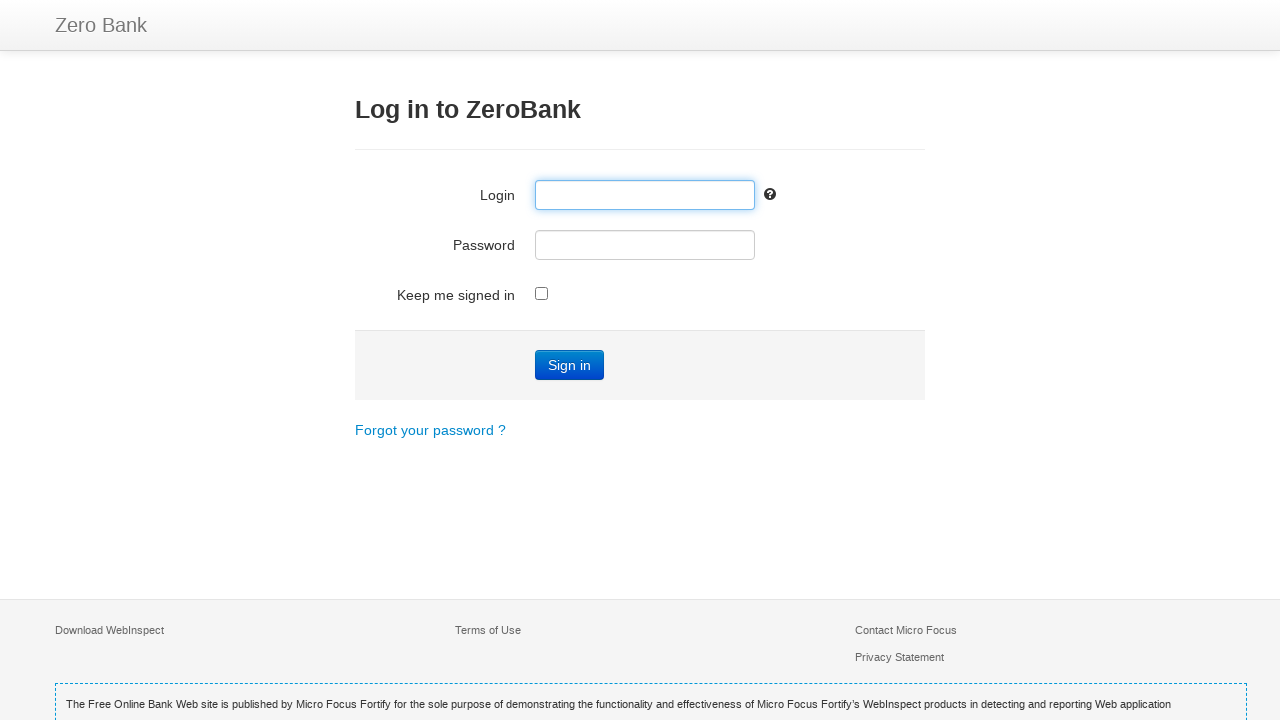